Tests the purchase flow for multiple items by adding two different phones to the cart and completing the purchase process.

Starting URL: https://www.demoblaze.com/

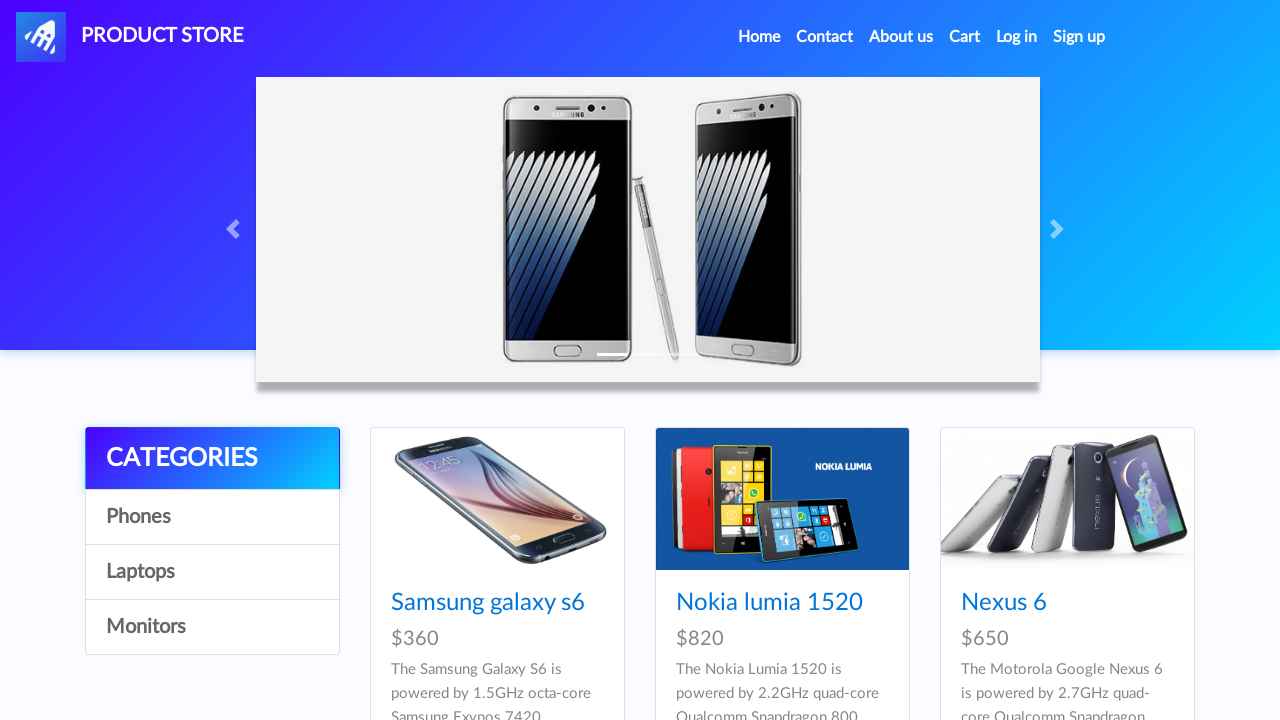

Clicked on phones category at (212, 517) on #itemc
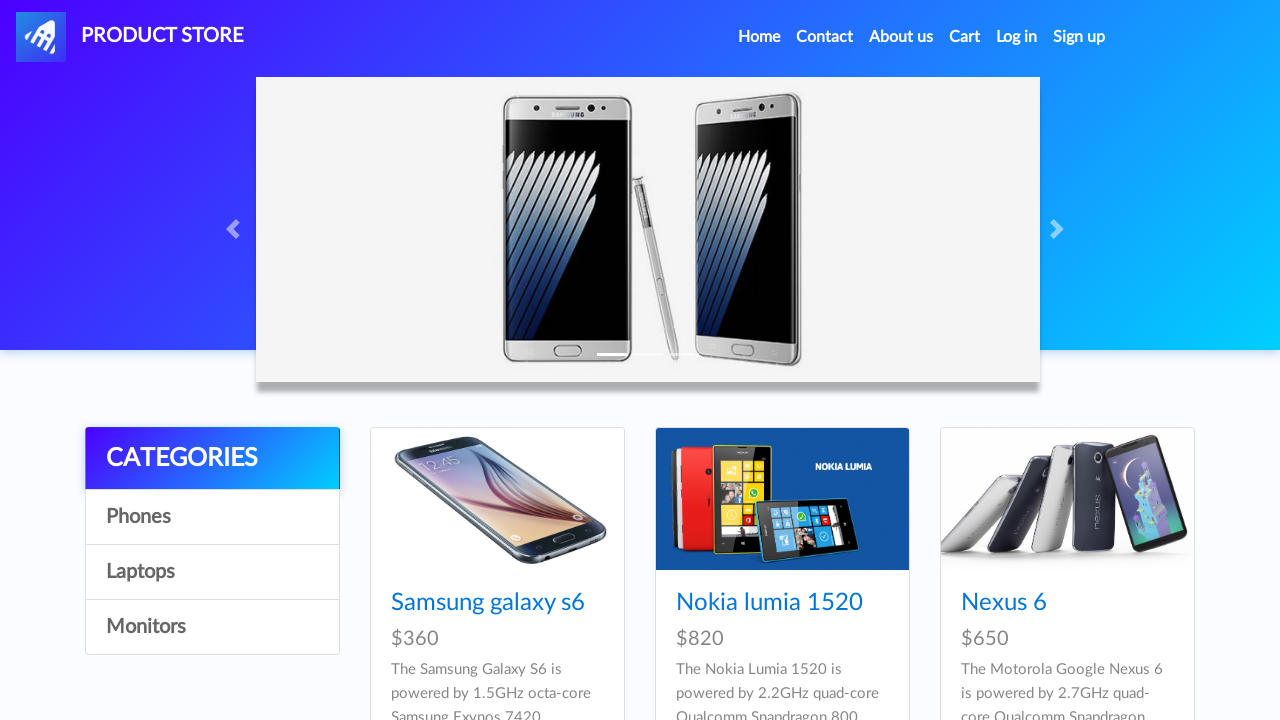

First phone product loaded
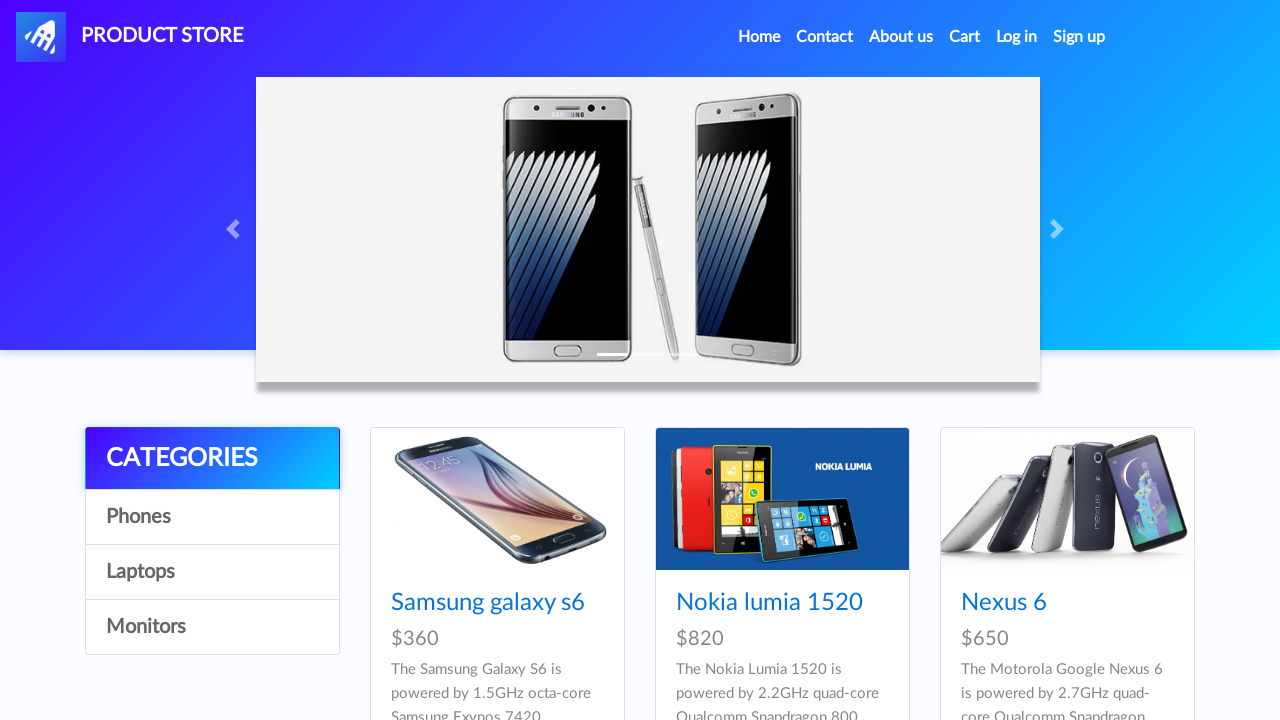

Clicked on first phone to view details at (488, 603) on #tbodyid > div:nth-child(1) > div > div > h4 > a
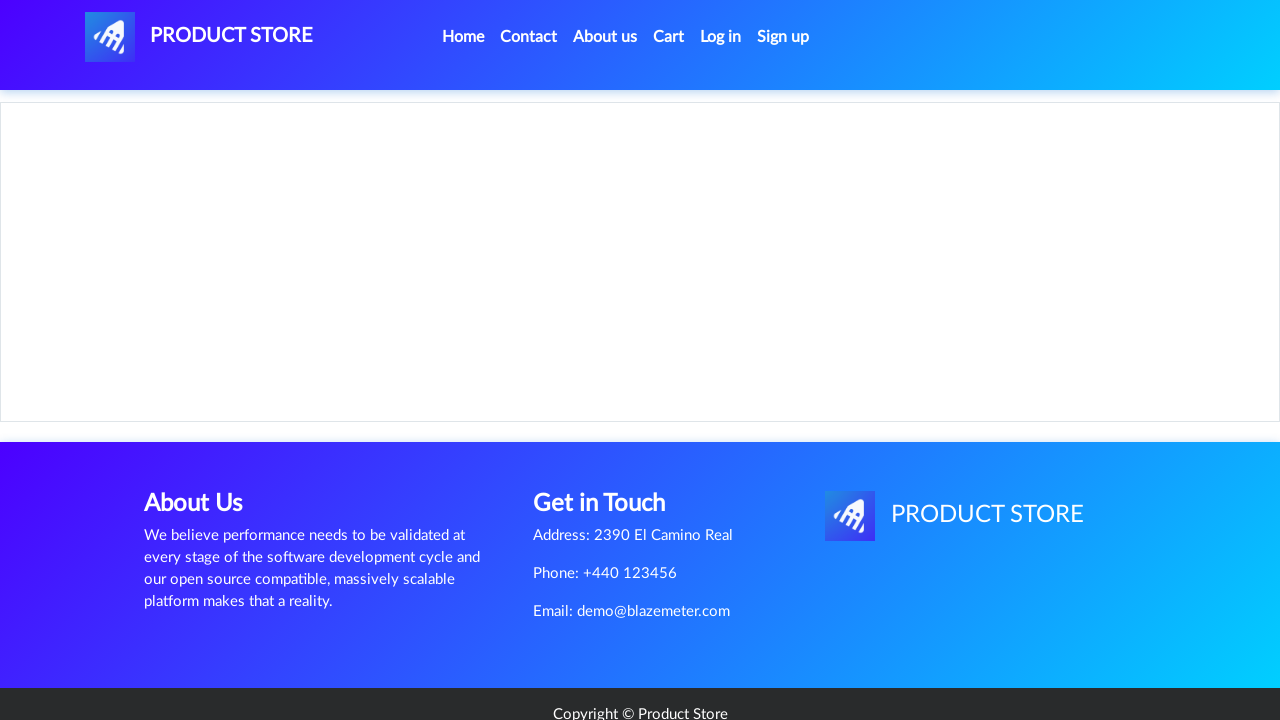

Add to cart button appeared for first phone
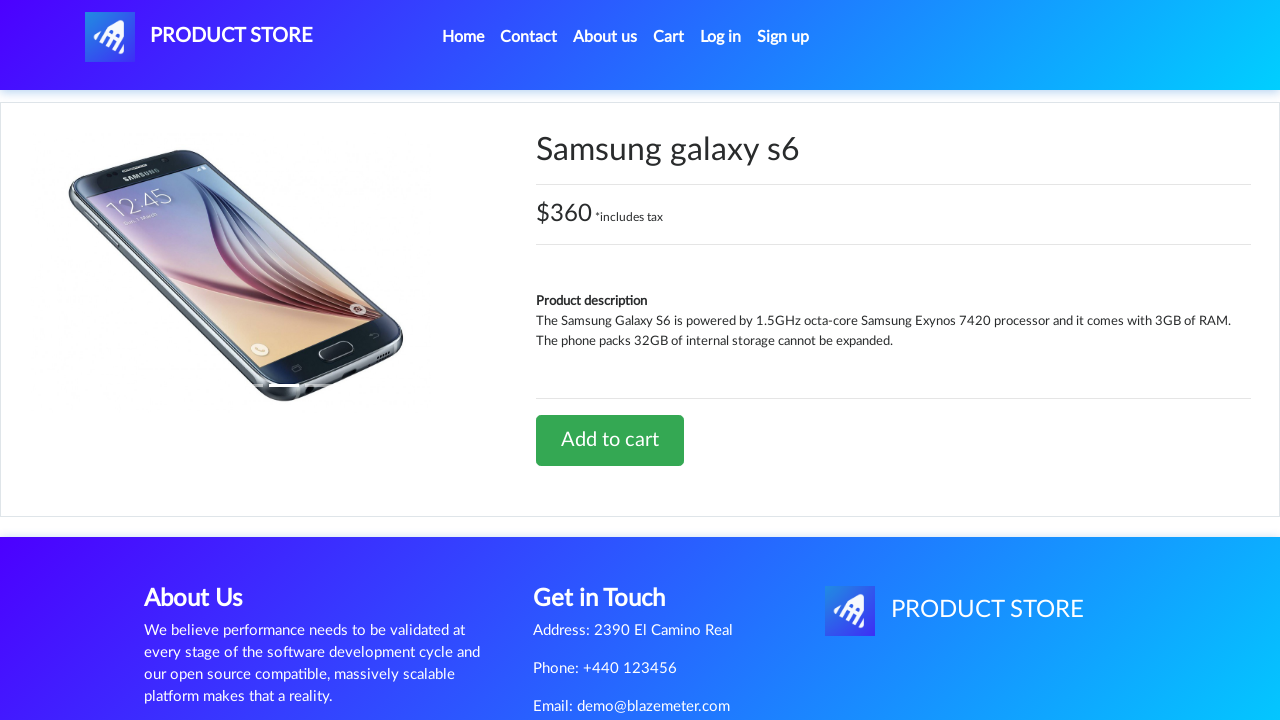

Clicked add to cart button for first phone at (610, 440) on #tbodyid > div.row > div > a
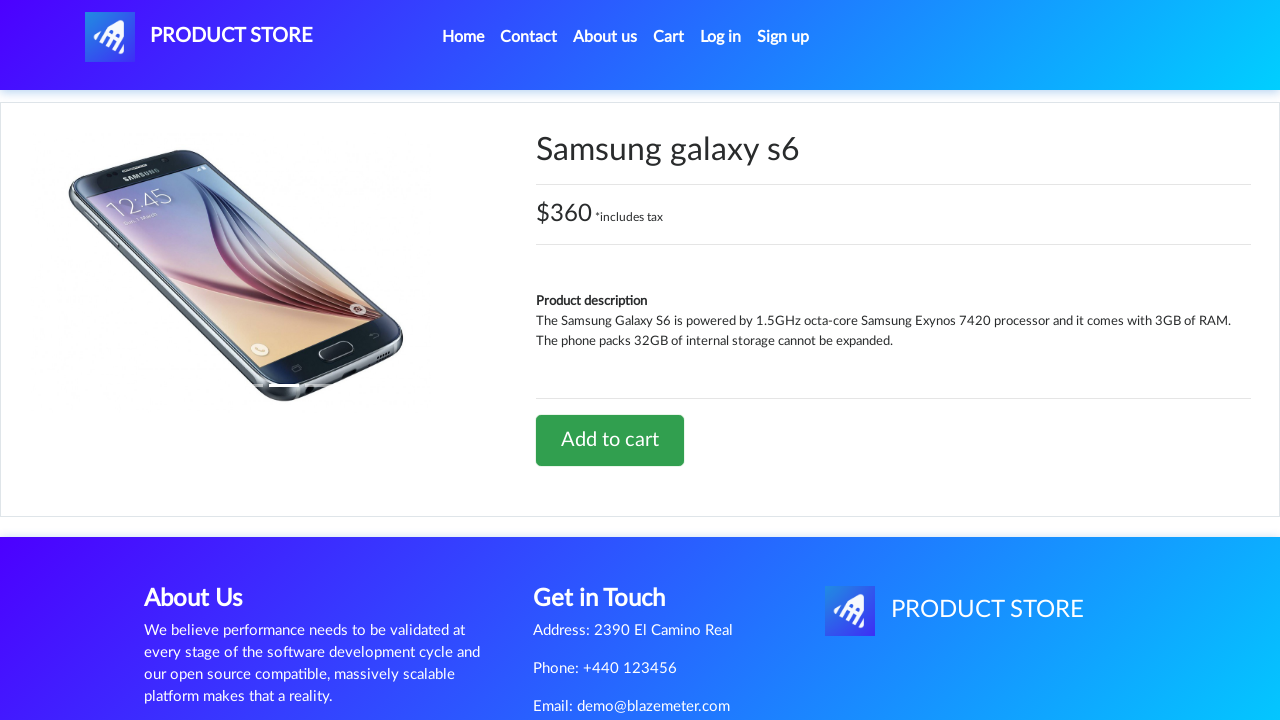

Waited for first phone to be added to cart
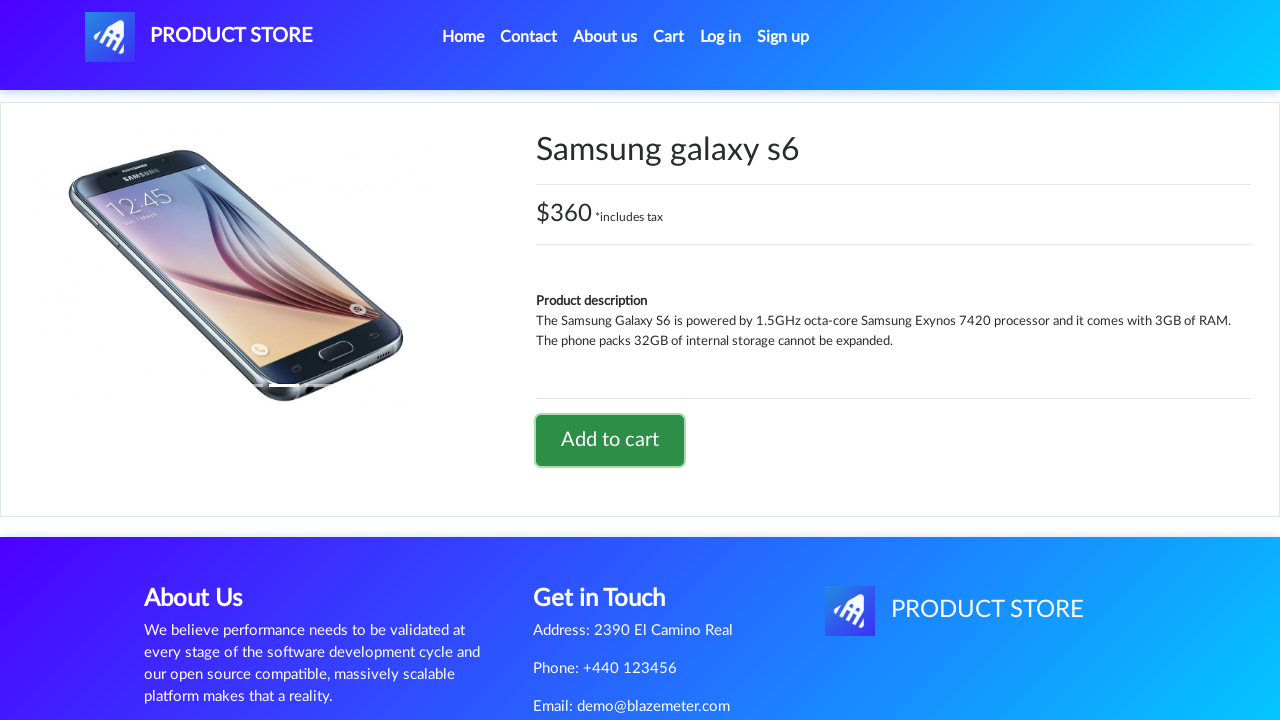

Clicked Home link to return to product listing at (463, 37) on a:has-text('Home')
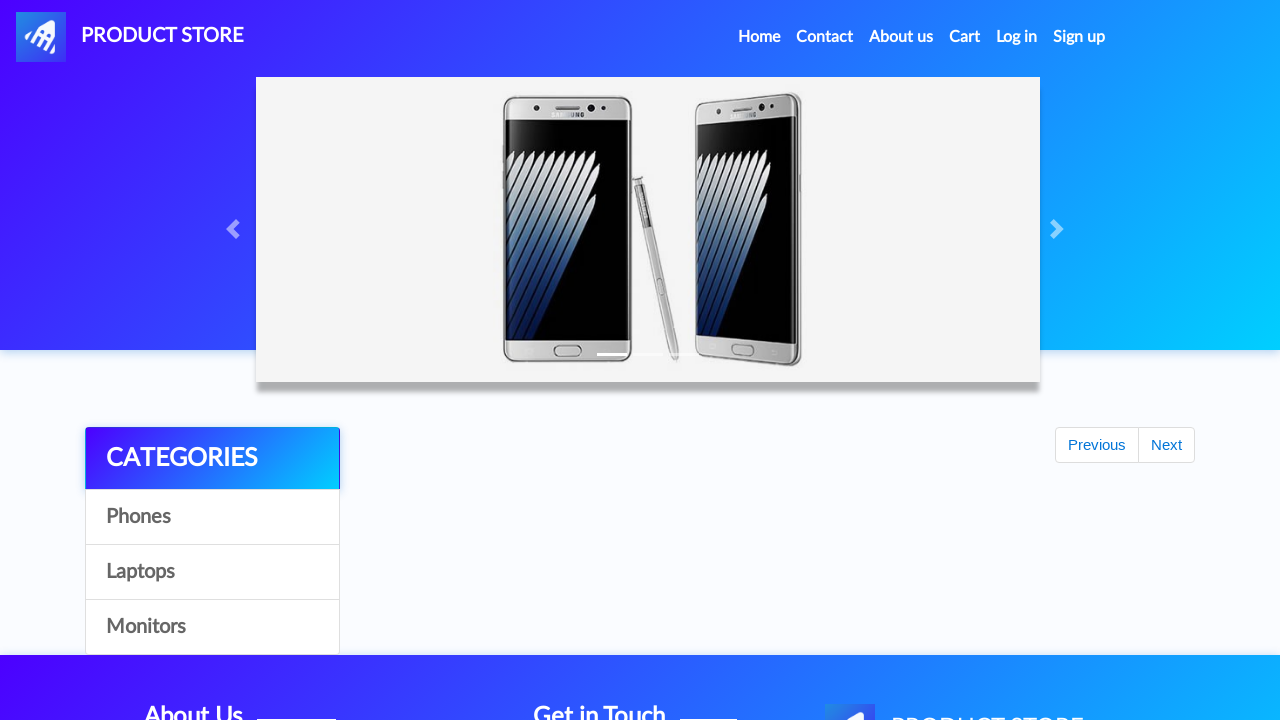

Second phone product loaded
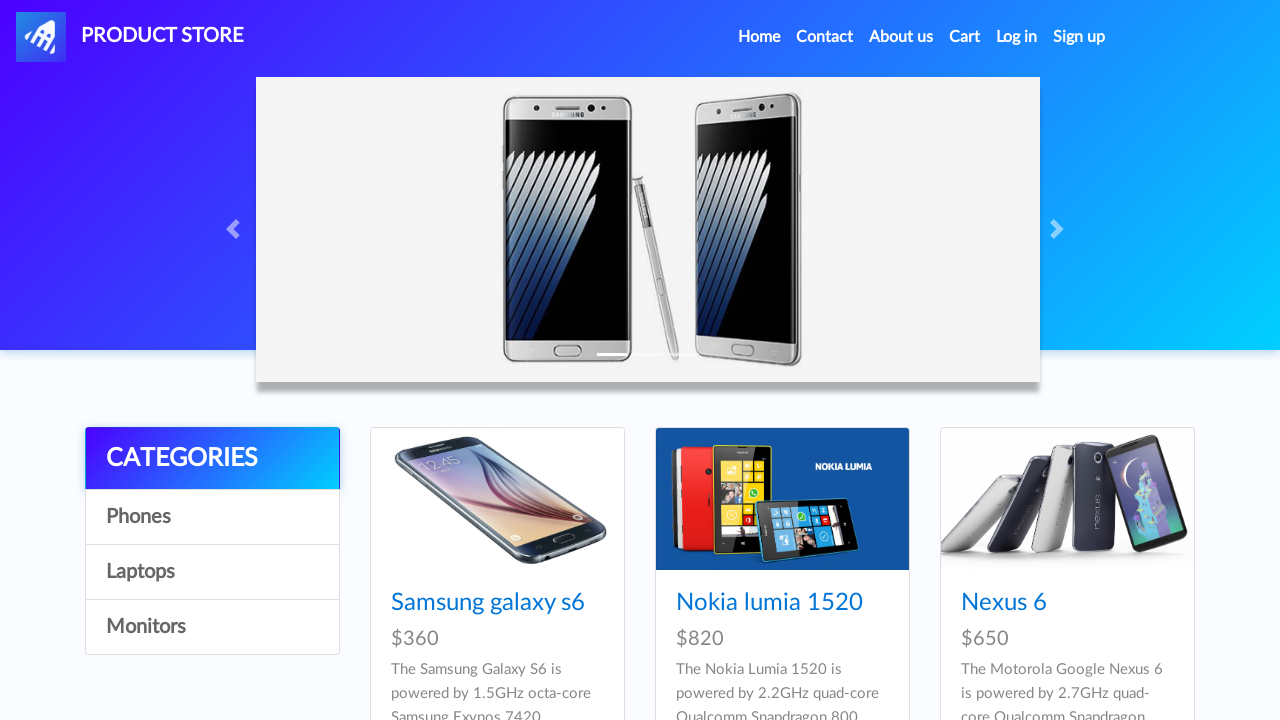

Clicked on second phone to view details at (769, 603) on #tbodyid > div:nth-child(2) > div > div > h4 > a
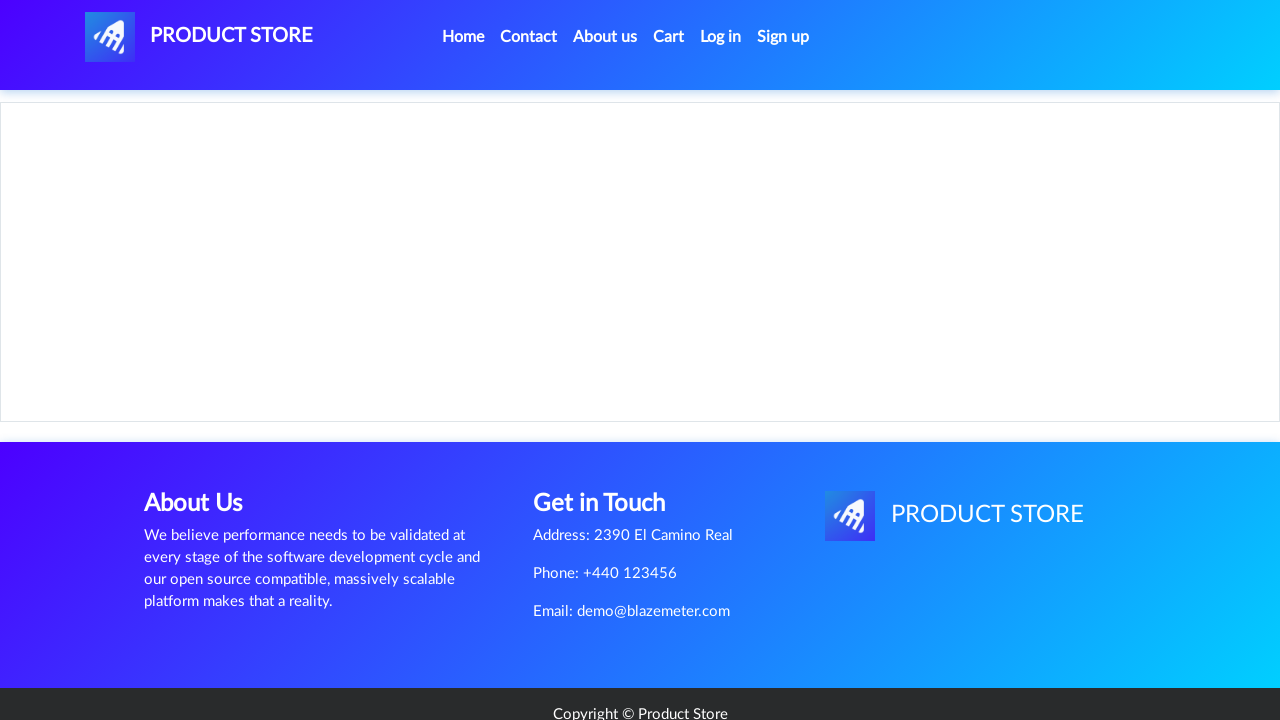

Add to cart button appeared for second phone
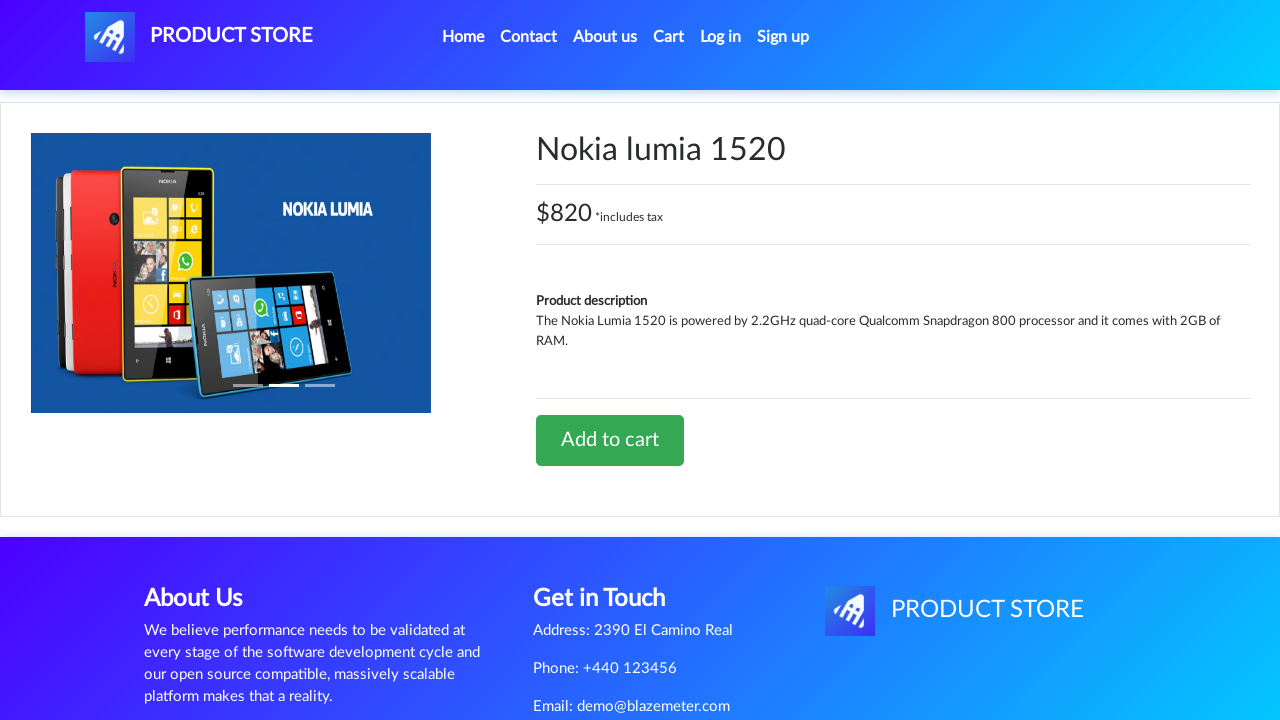

Clicked add to cart button for second phone at (610, 440) on #tbodyid > div.row > div > a
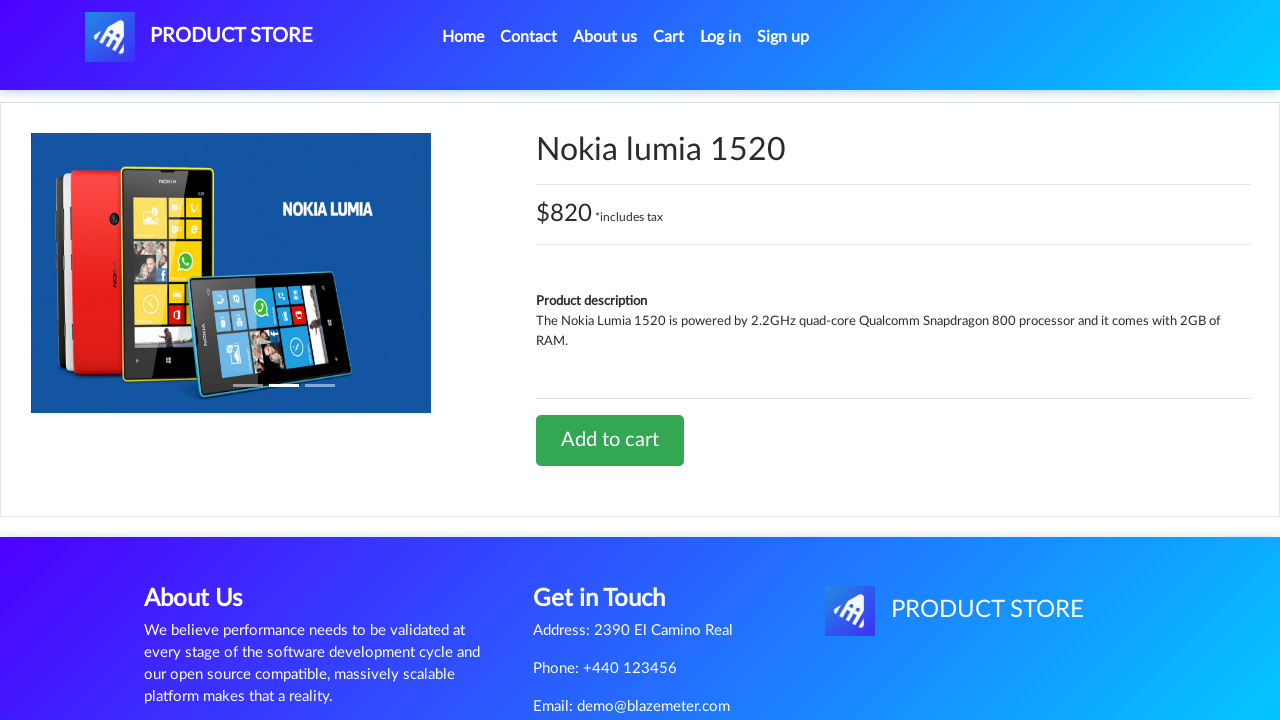

Waited for second phone to be added to cart
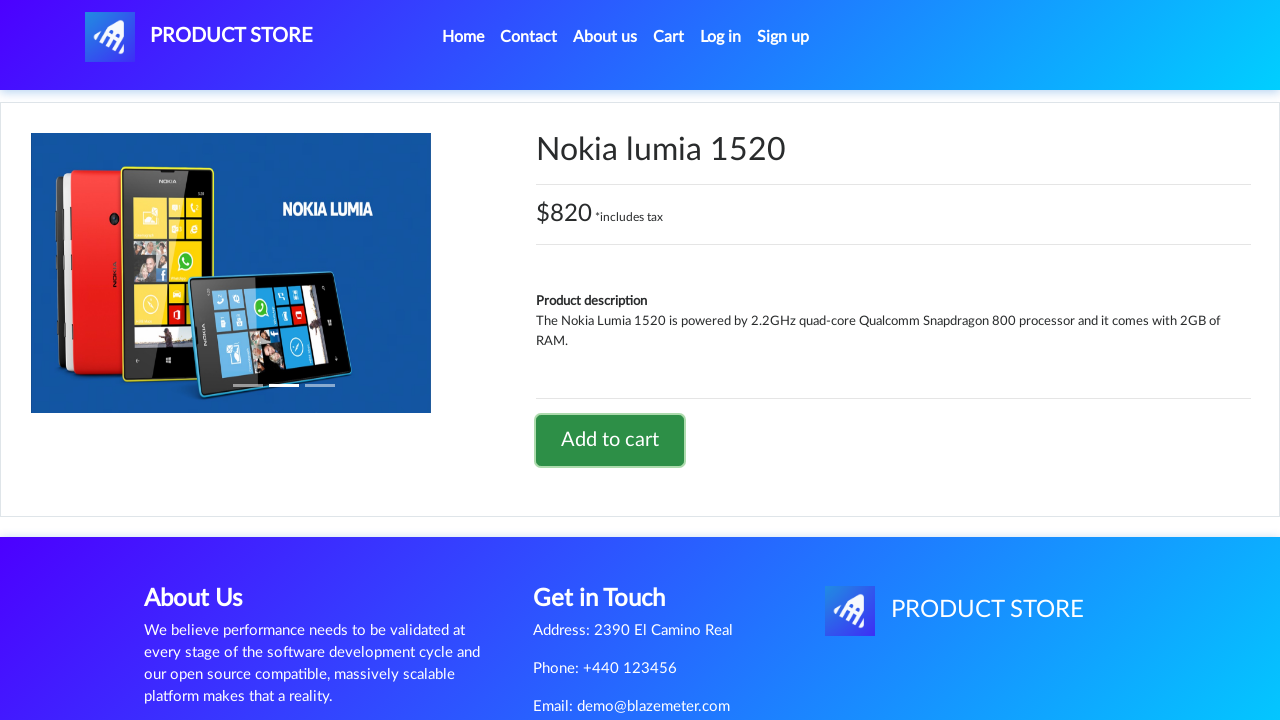

Clicked Cart link to view cart with multiple items at (669, 37) on a:has-text('Cart')
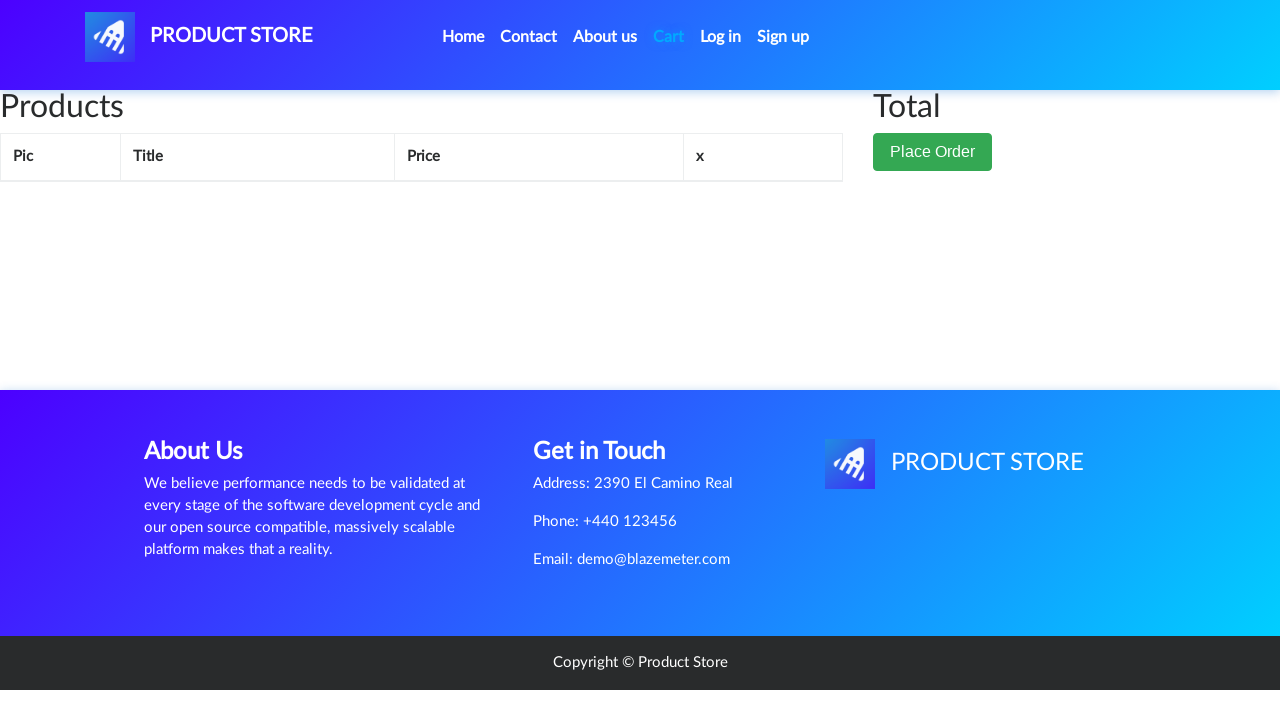

Cart loaded with Place Order button visible
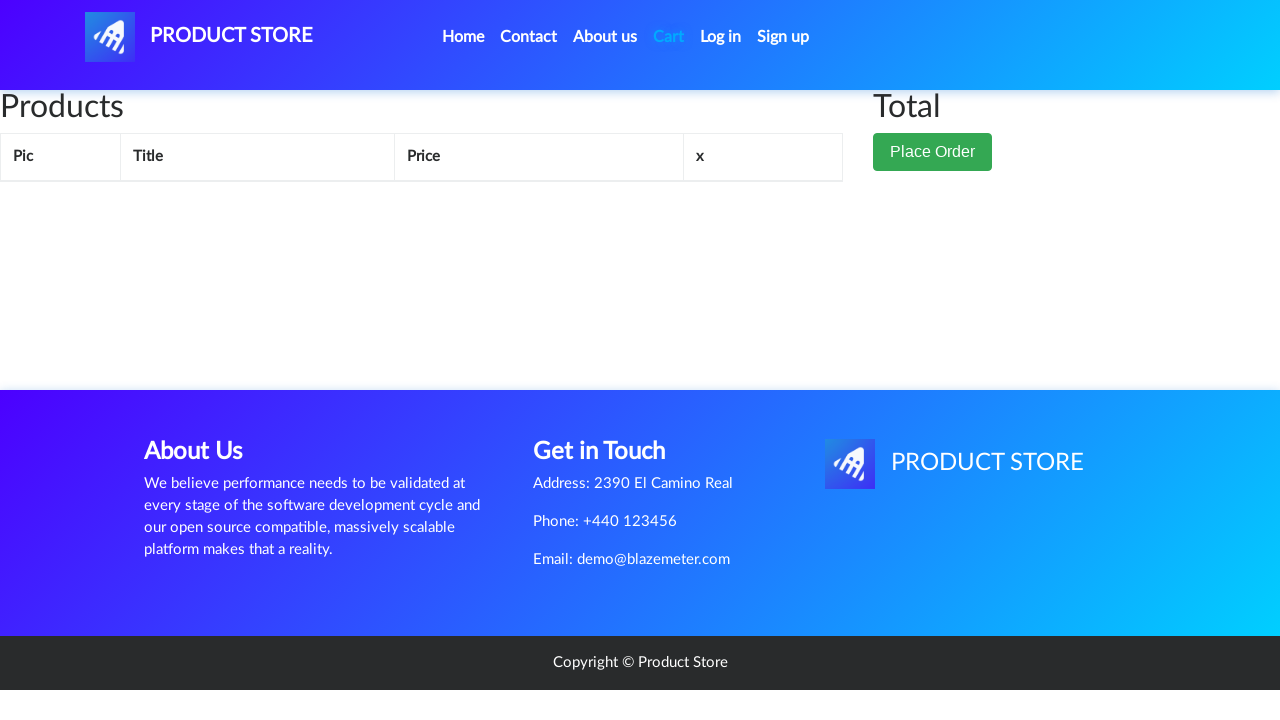

Clicked Place Order button at (933, 152) on button:has-text('Place Order')
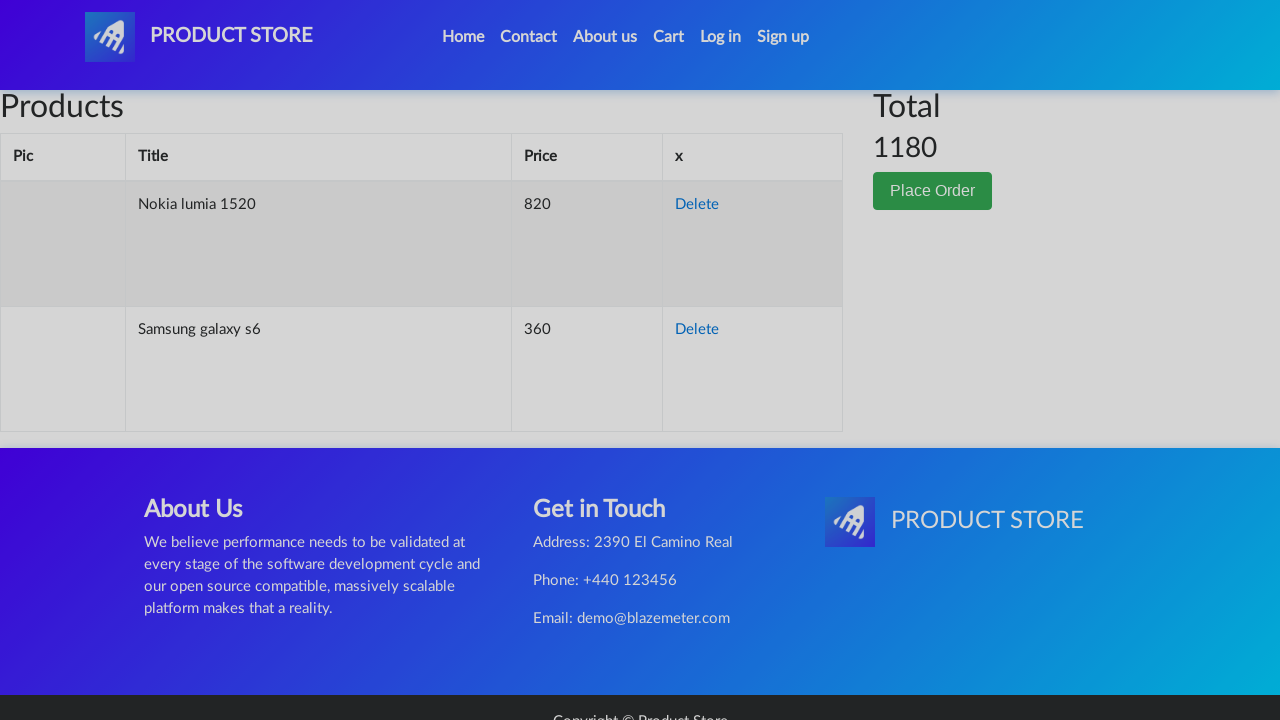

Purchase modal appeared with Purchase button
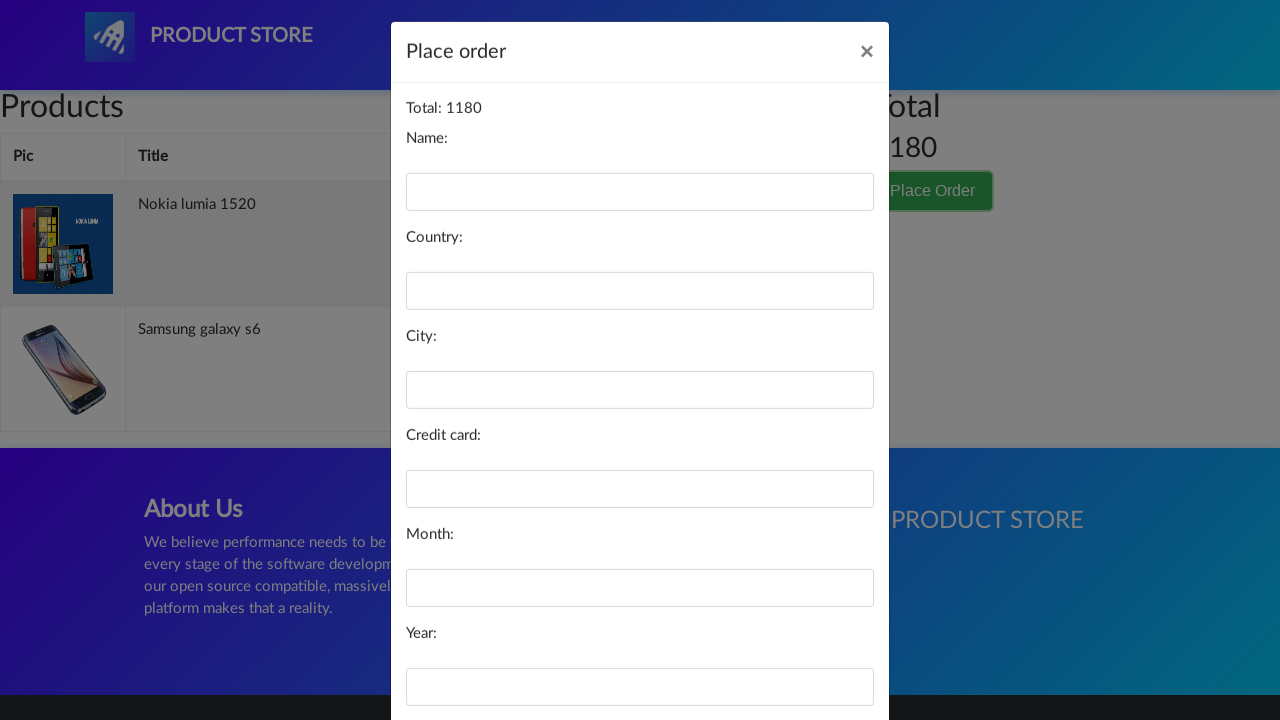

Clicked Purchase button to complete order at (823, 655) on button:has-text('Purchase')
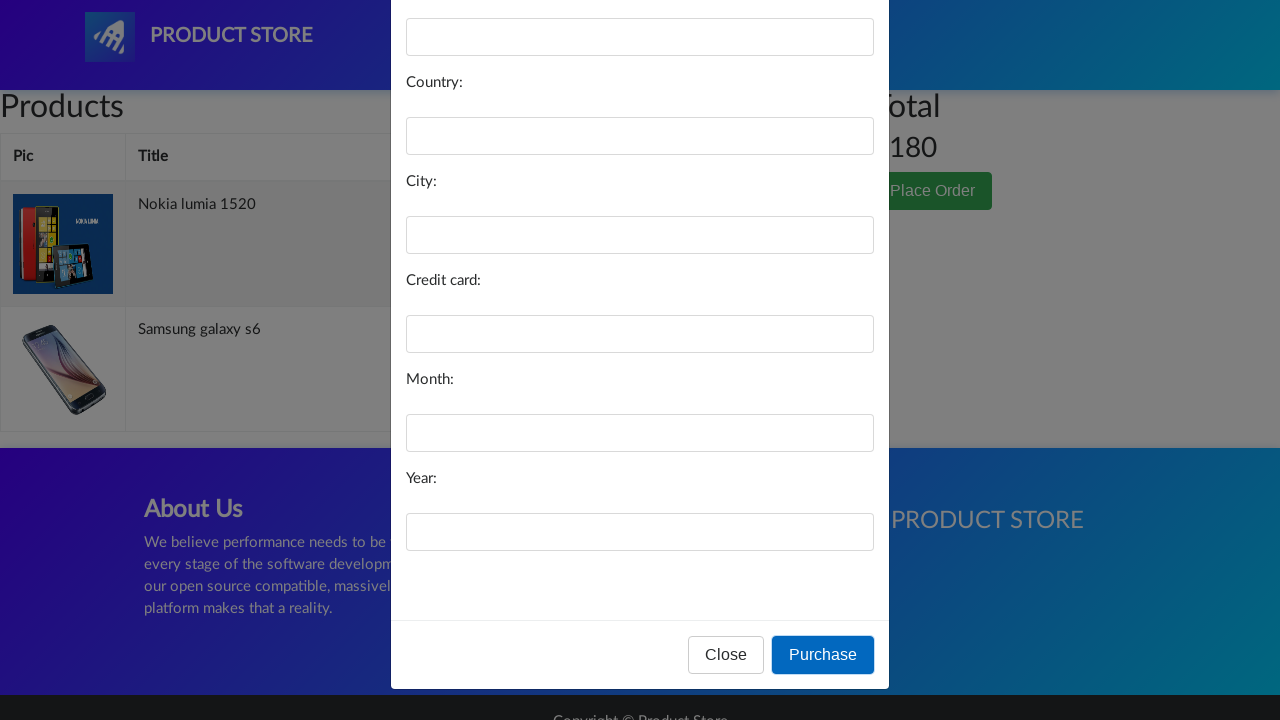

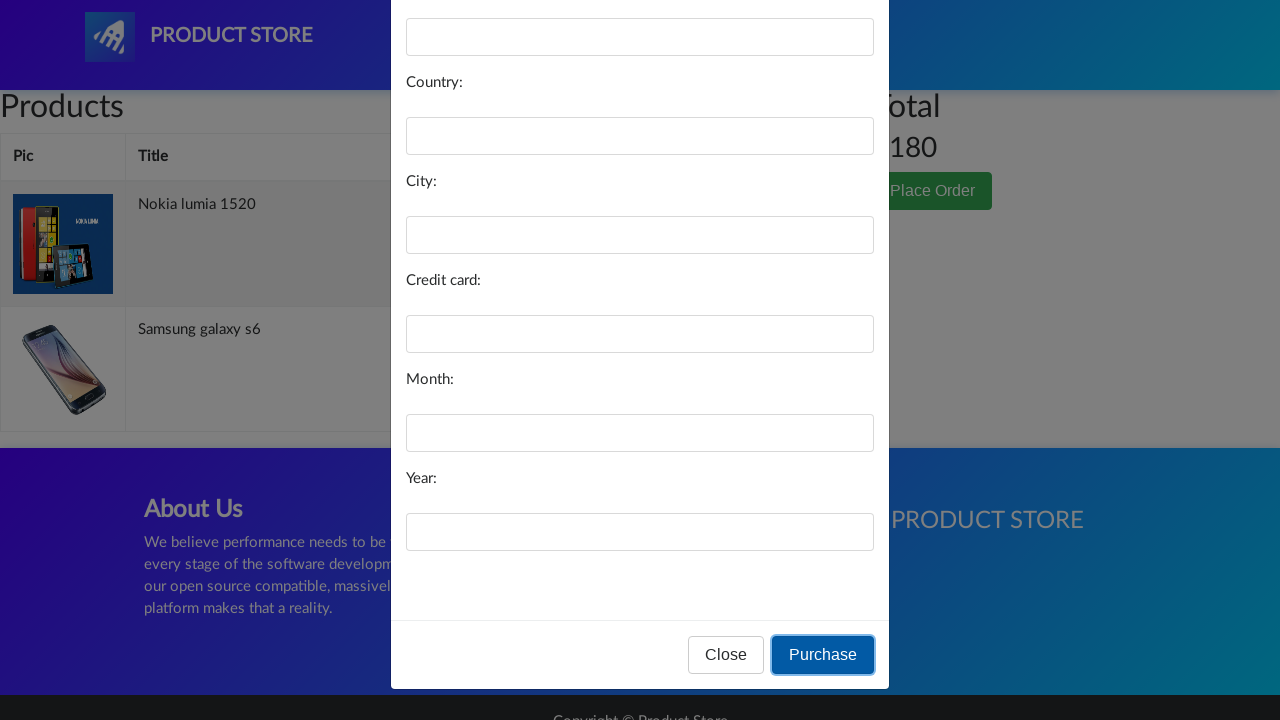